Tests the sign in button functionality on Wolfram Cloud landing page by clicking the sign in button

Starting URL: https://www.wolframcloud.com

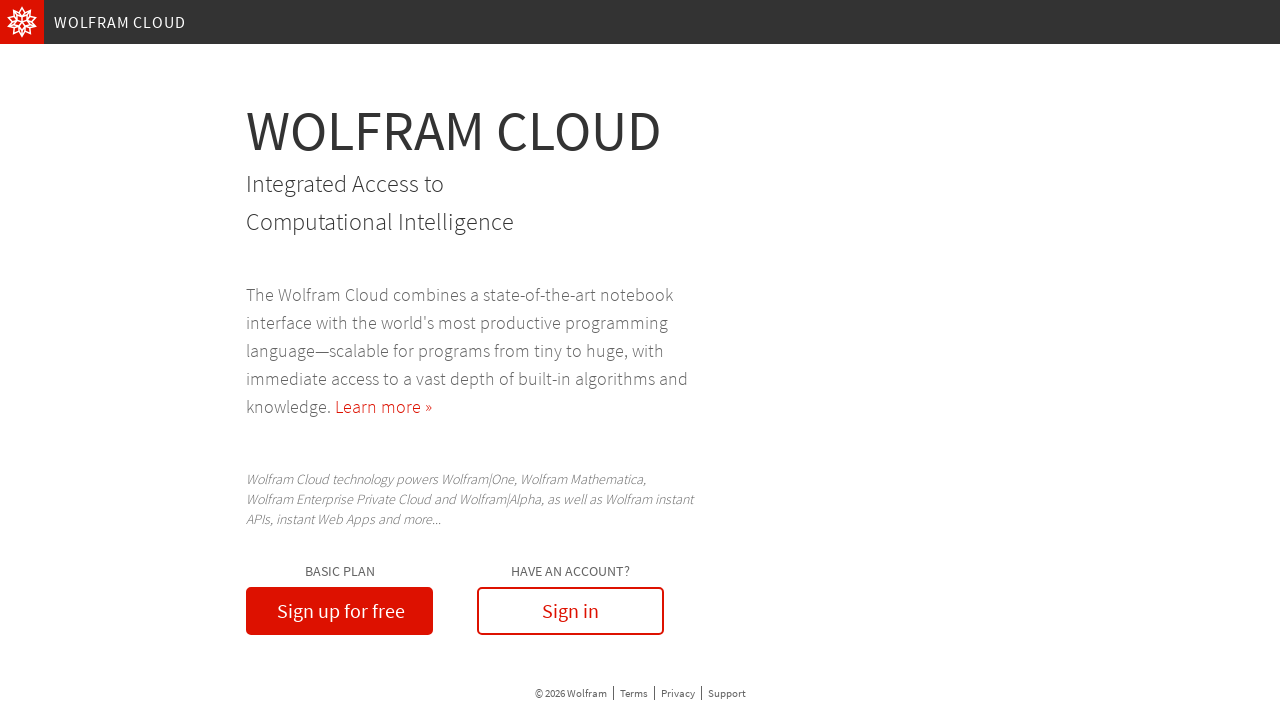

Clicked the sign in button on Wolfram Cloud landing page at (571, 611) on xpath=//*[@id="landingPage"]/div/main/section/div[2]/div/label[2]/button
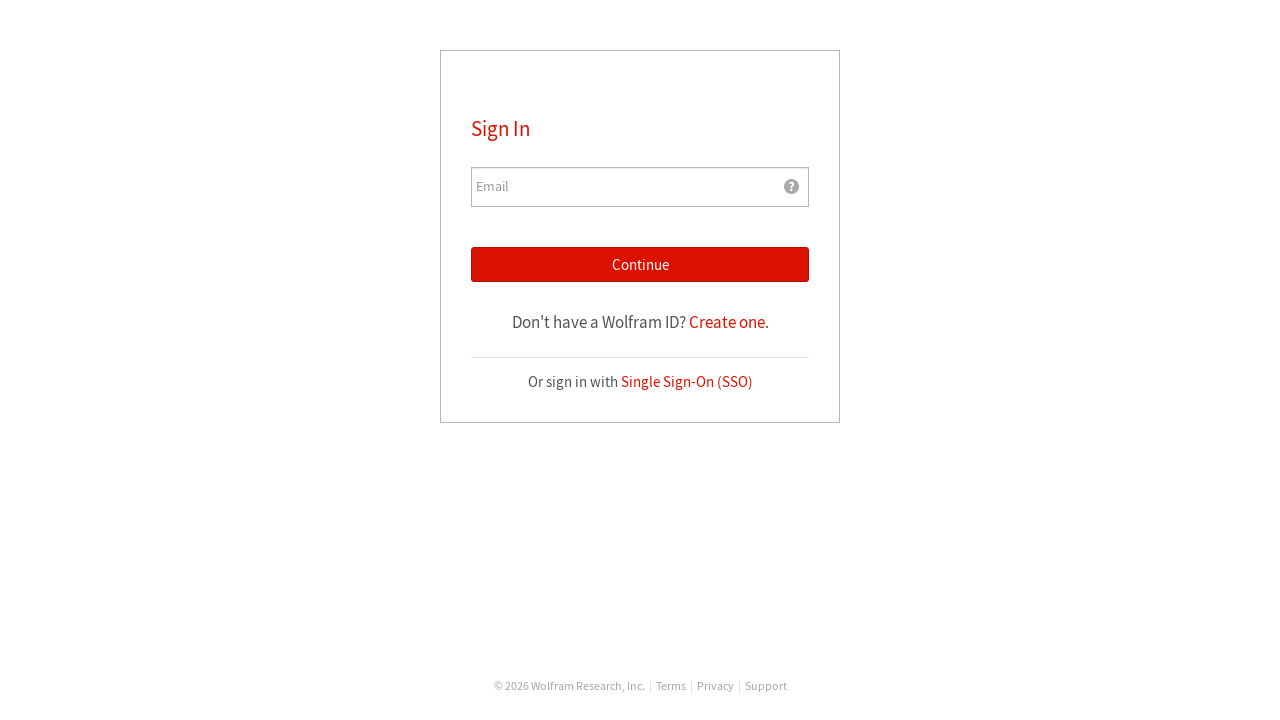

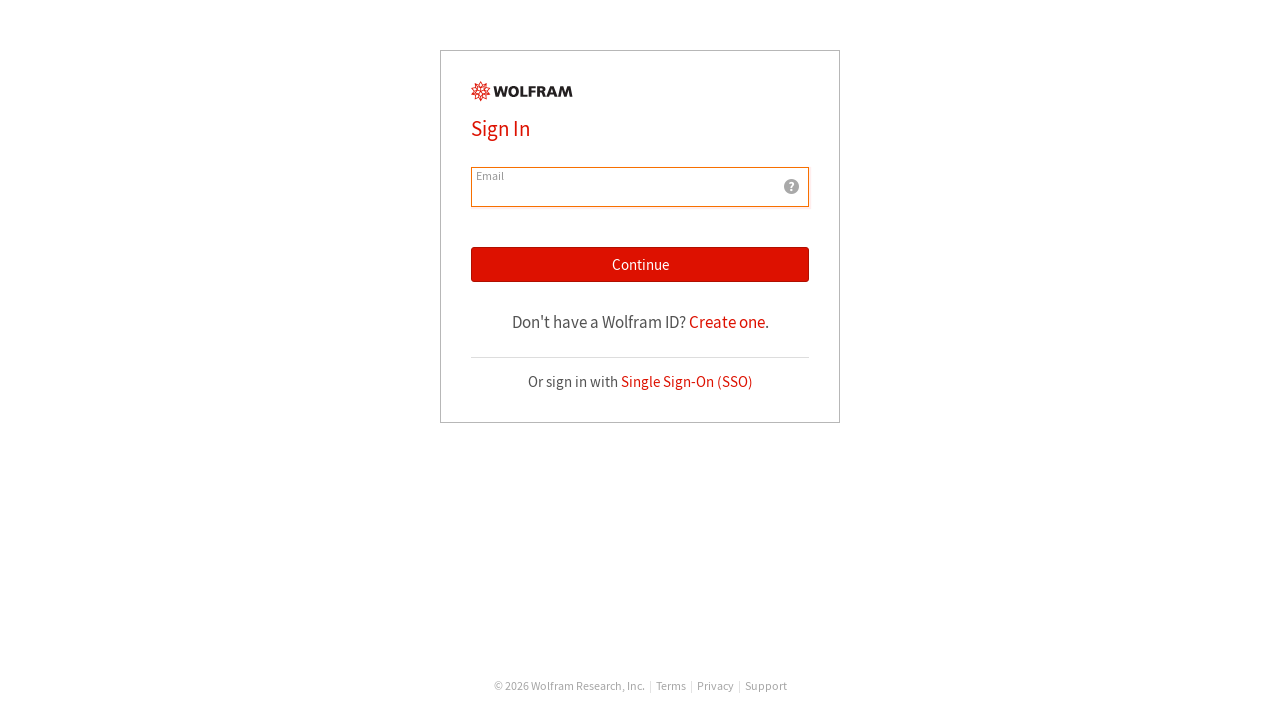